Tests the enable/disable functionality of a text input field by clicking a button that toggles the input's enabled state, verifying the state changes correctly.

Starting URL: https://the-internet.herokuapp.com/dynamic_controls

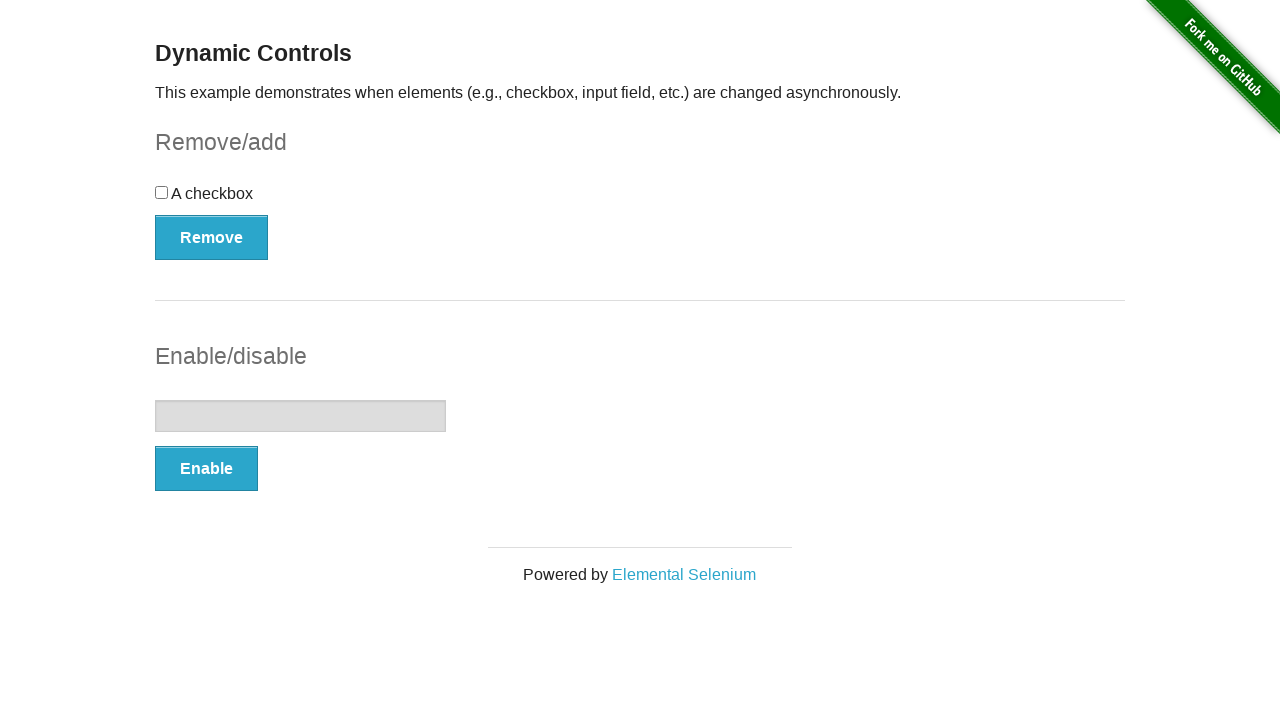

Clicked the Enable/Disable button to enable the text field at (206, 469) on #input-example button
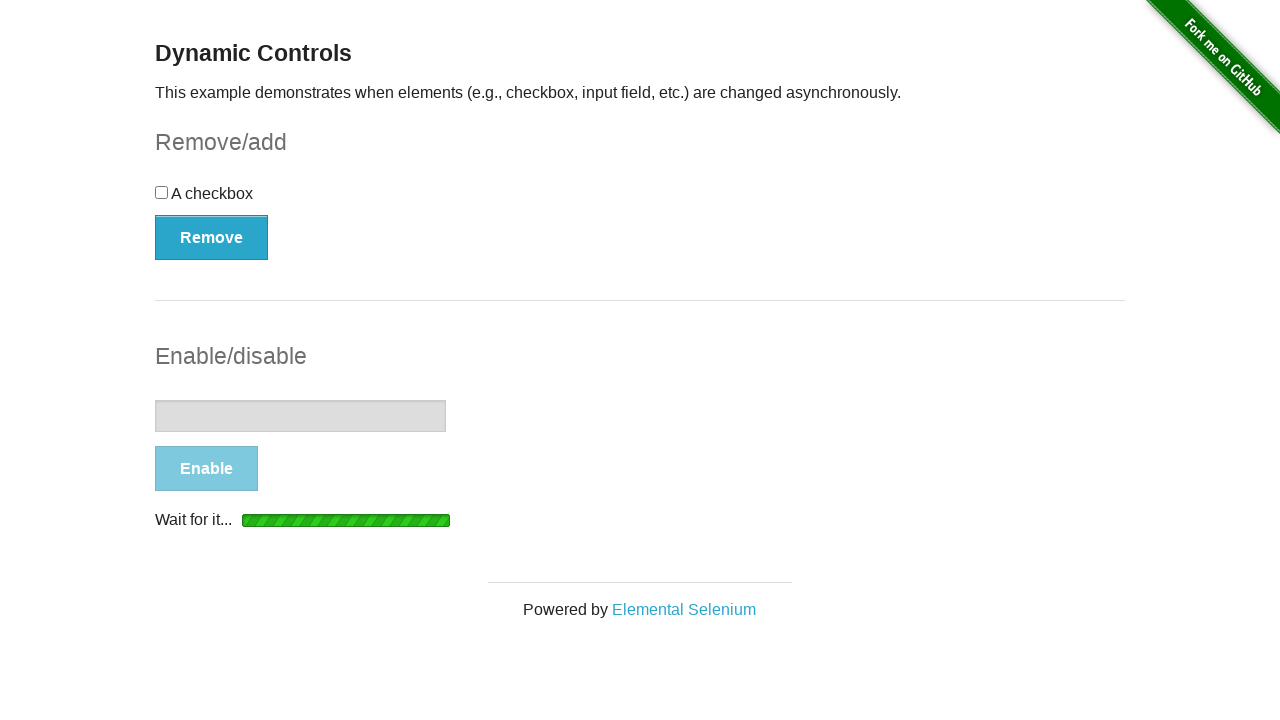

Text field is now enabled
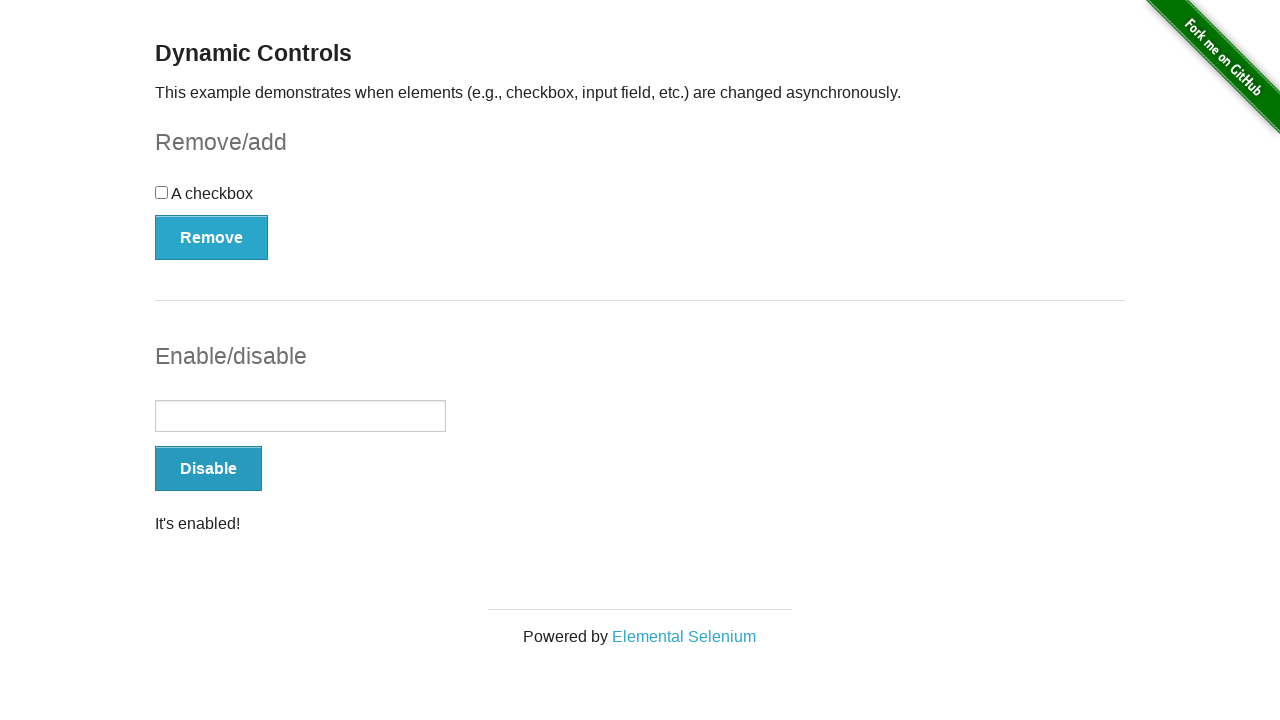

Clicked the Enable/Disable button to disable the text field at (208, 469) on #input-example button
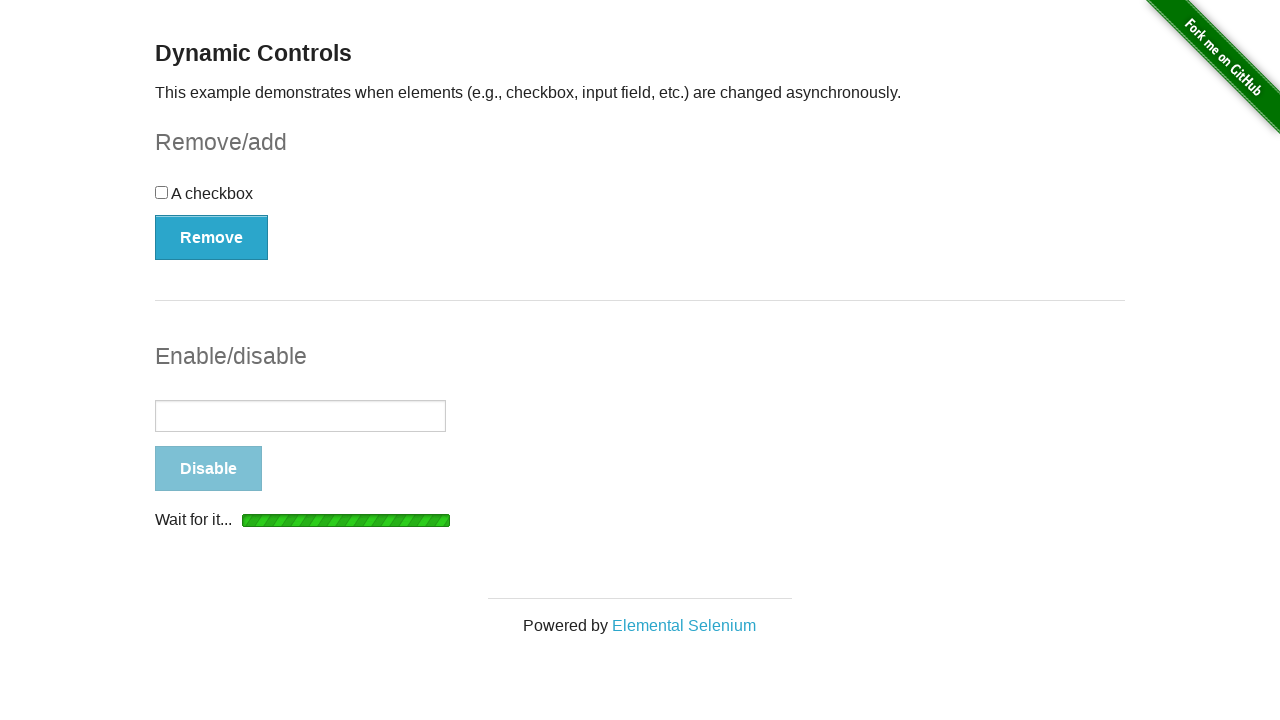

Text field is now disabled
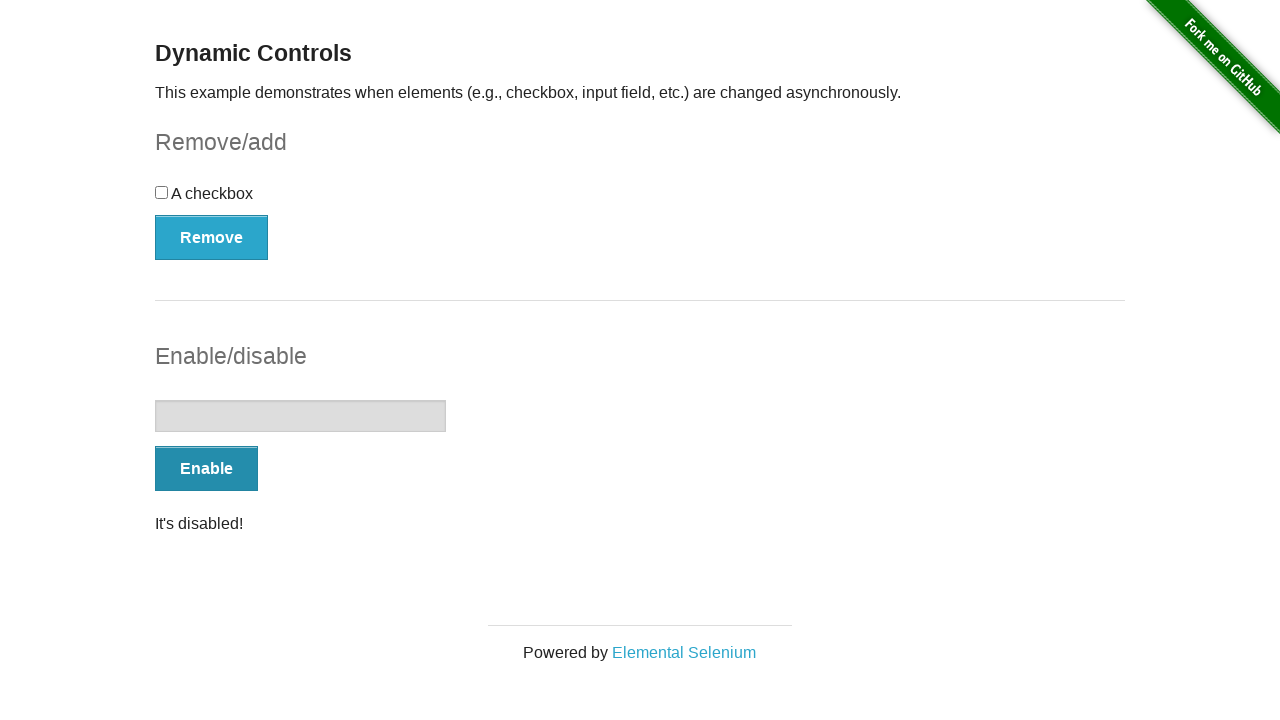

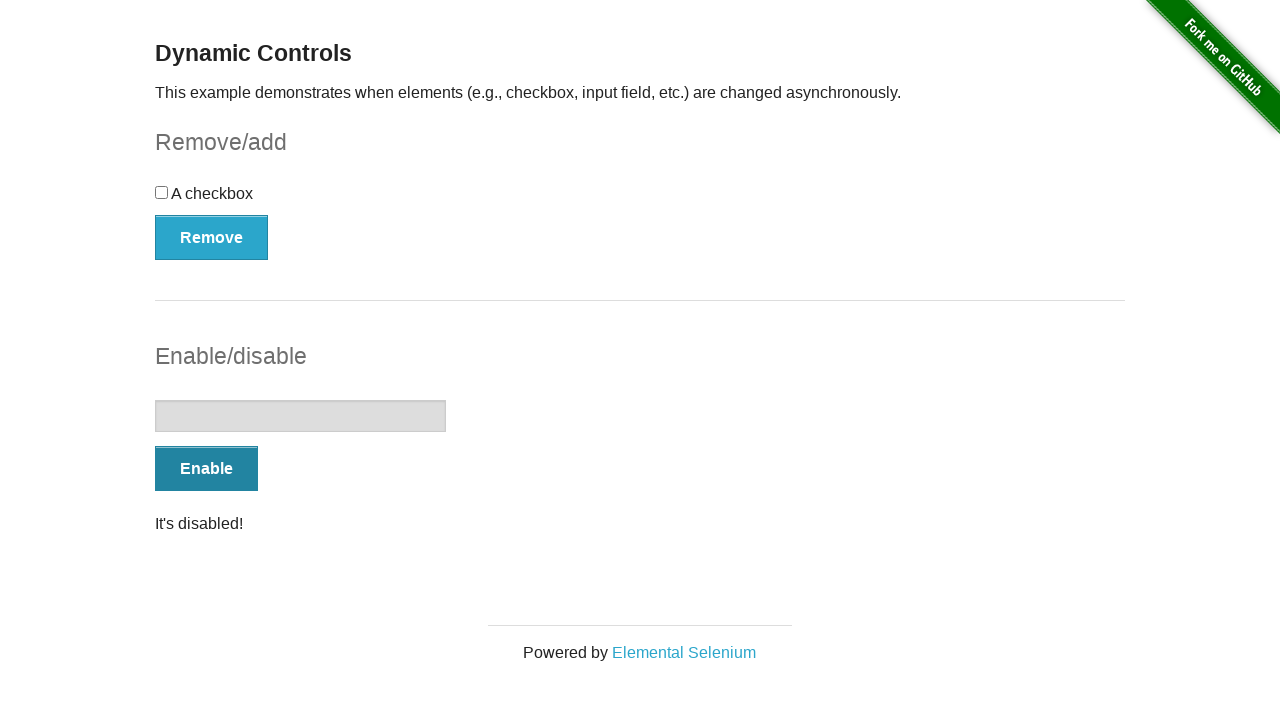